Tests navigation to the Test Cases page by clicking the Test Cases button and verifying the page loads successfully

Starting URL: http://automationexercise.com

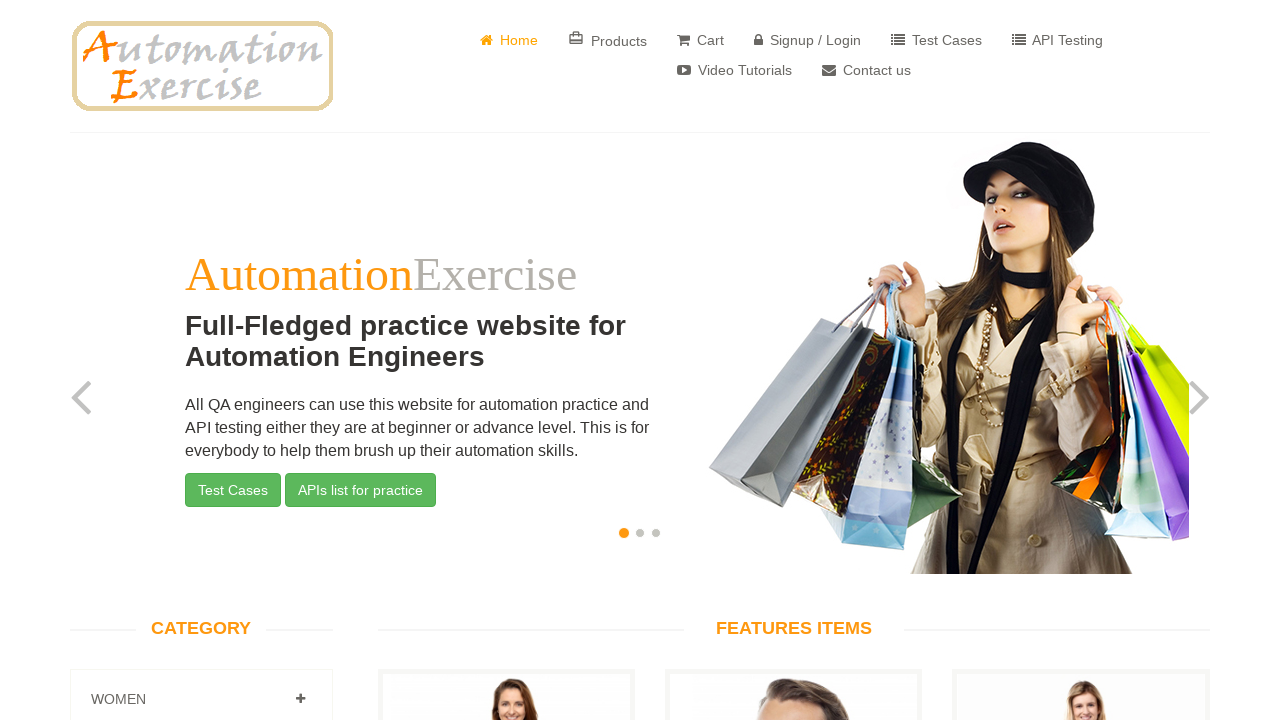

Verified home page is visible by checking logo
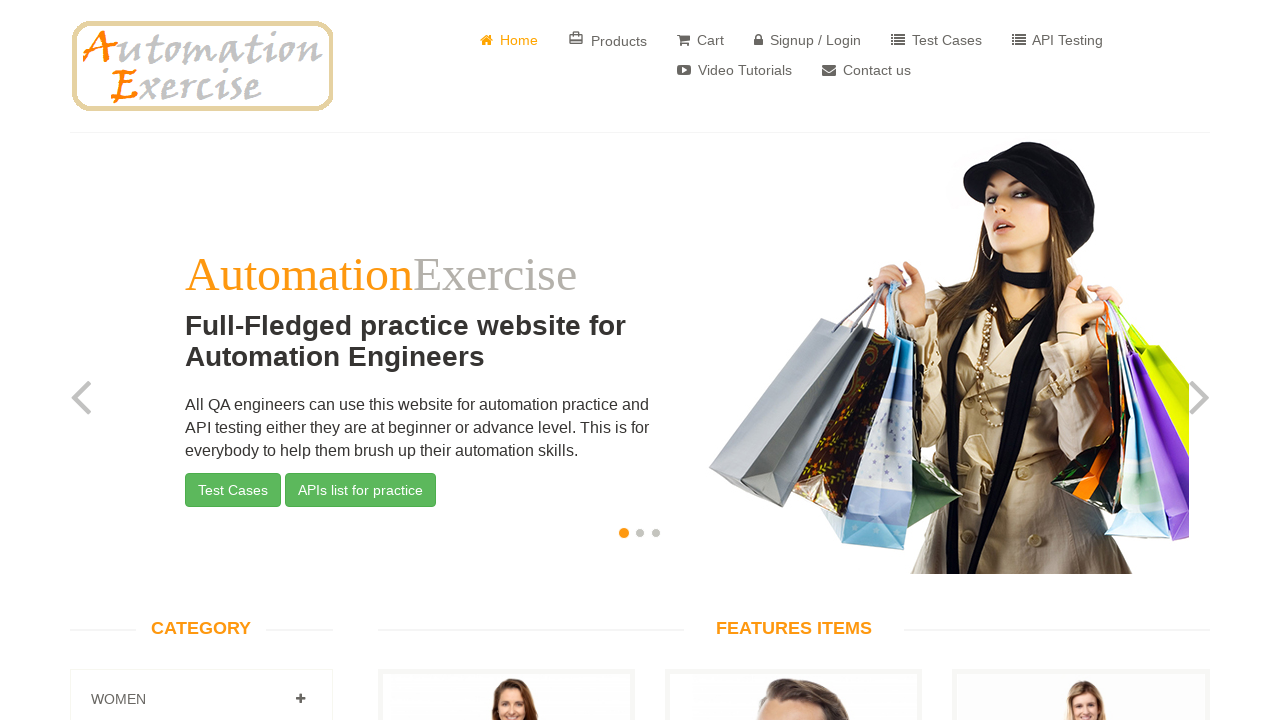

Clicked on Test Cases button at (233, 490) on button[type='button']:first-of-type
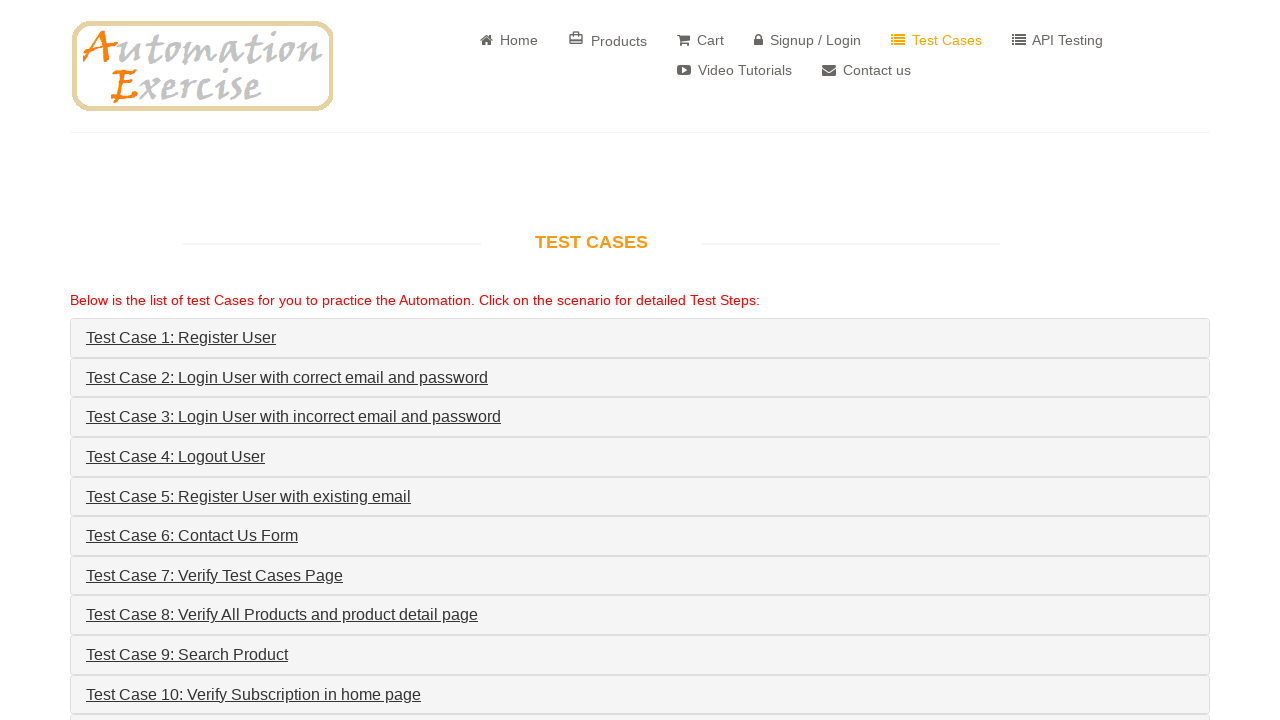

Verified user is navigated to test cases page successfully
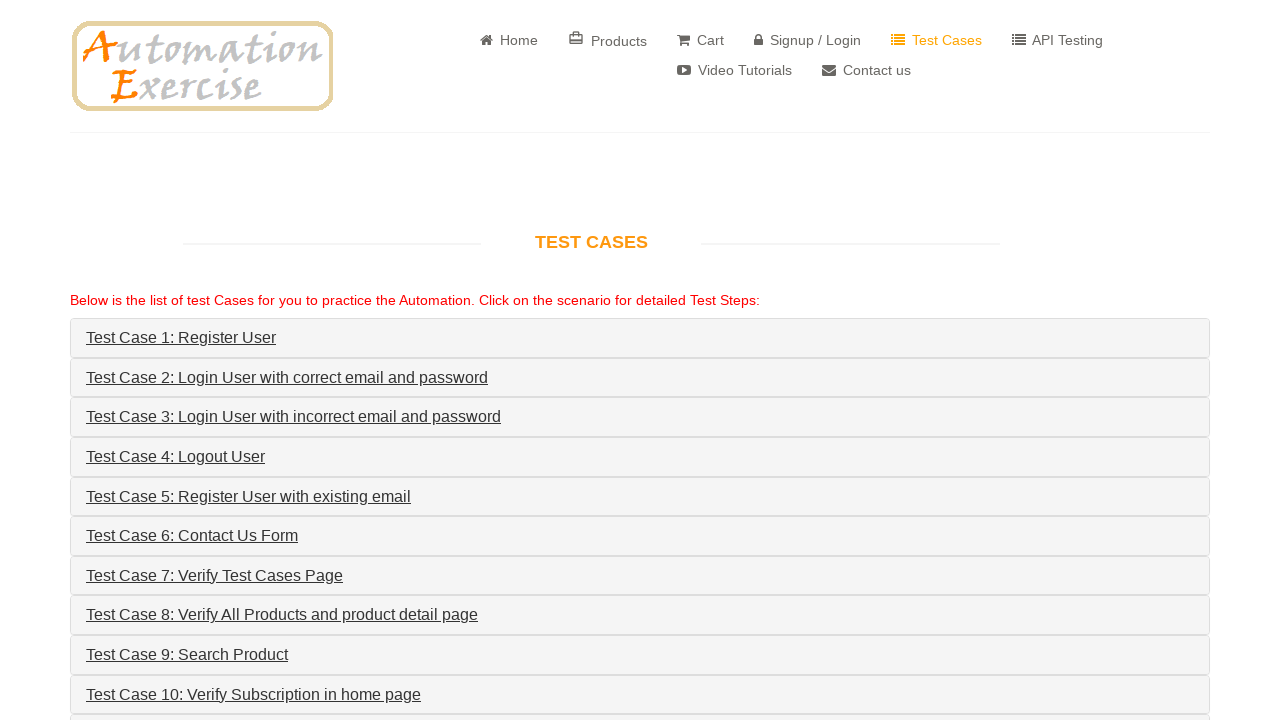

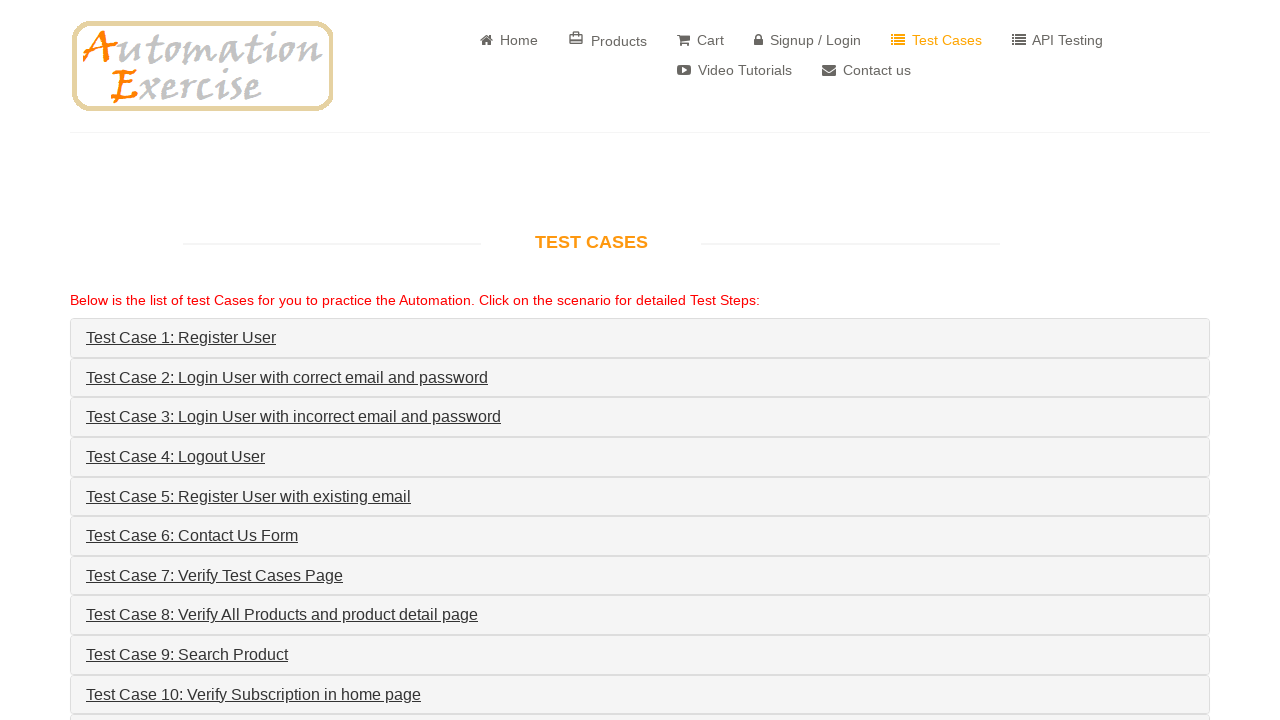